Tests nested iframe handling by navigating through multiple iframe levels and filling a text field in the innermost iframe

Starting URL: https://demo.automationtesting.in/Frames.html

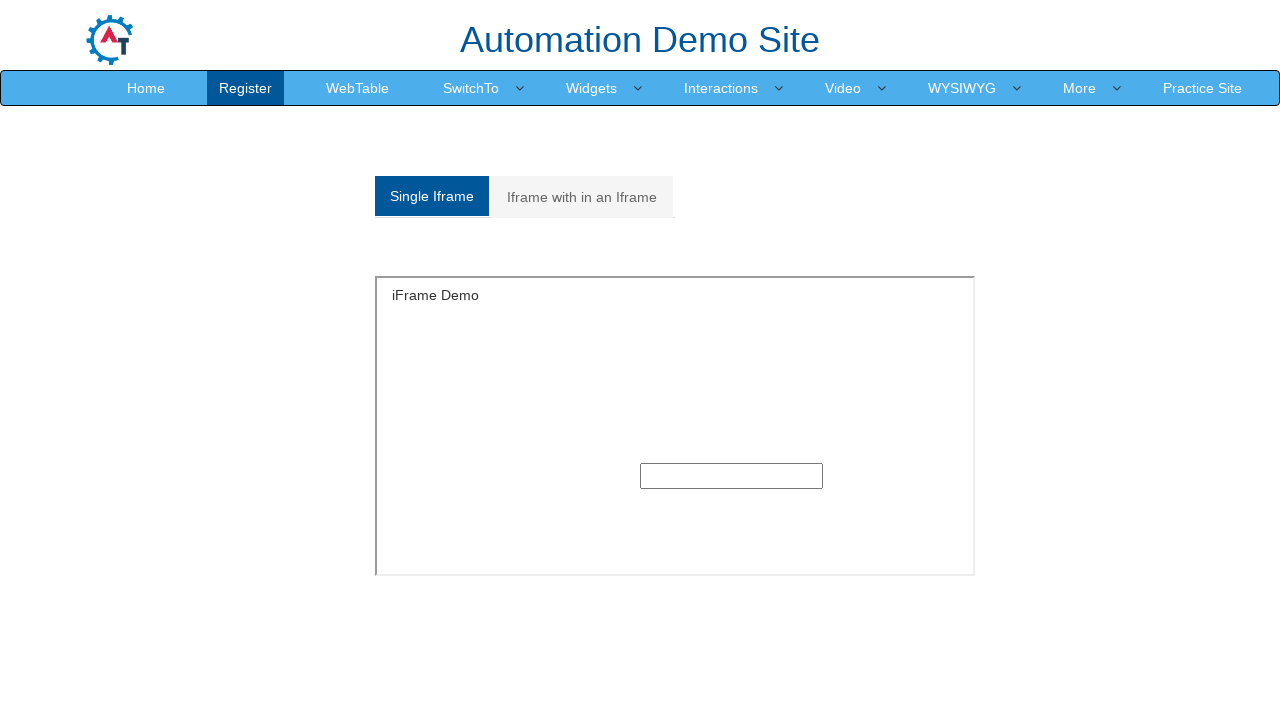

Clicked on 'Iframe with in an Iframe' tab at (582, 197) on xpath=//a[normalize-space()='Iframe with in an Iframe']
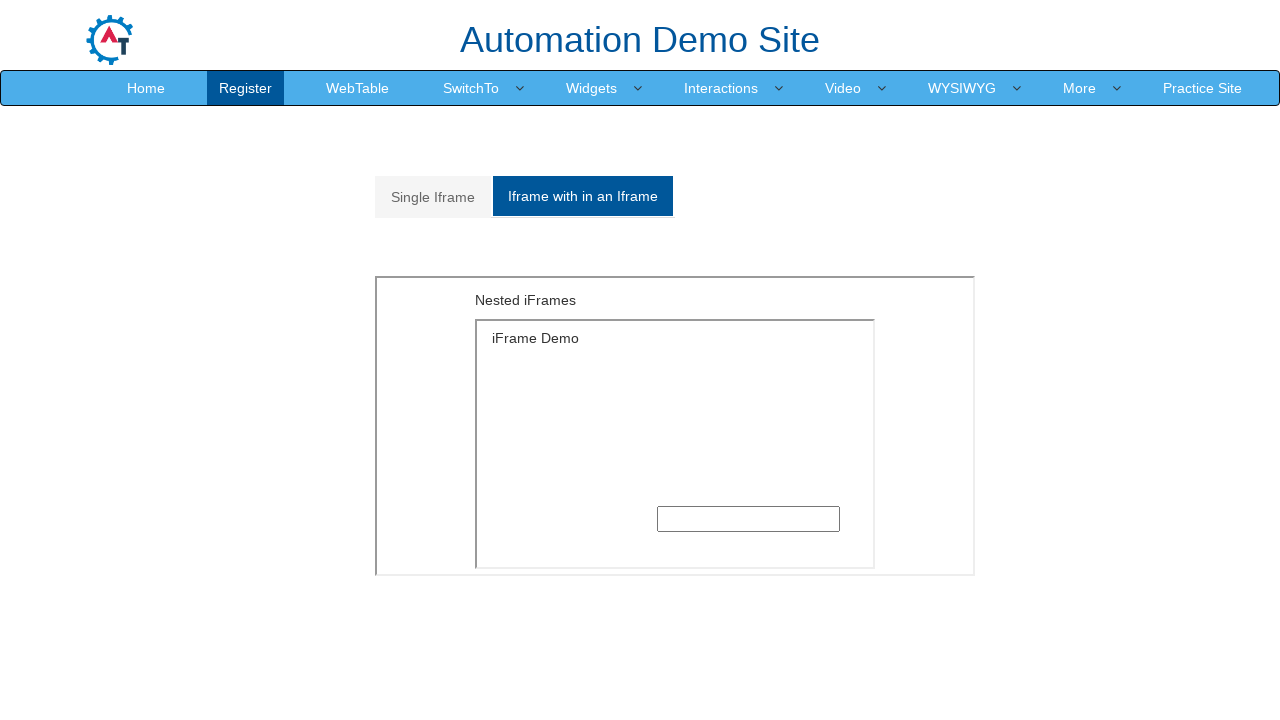

Located outer iframe with src='MultipleFrames.html'
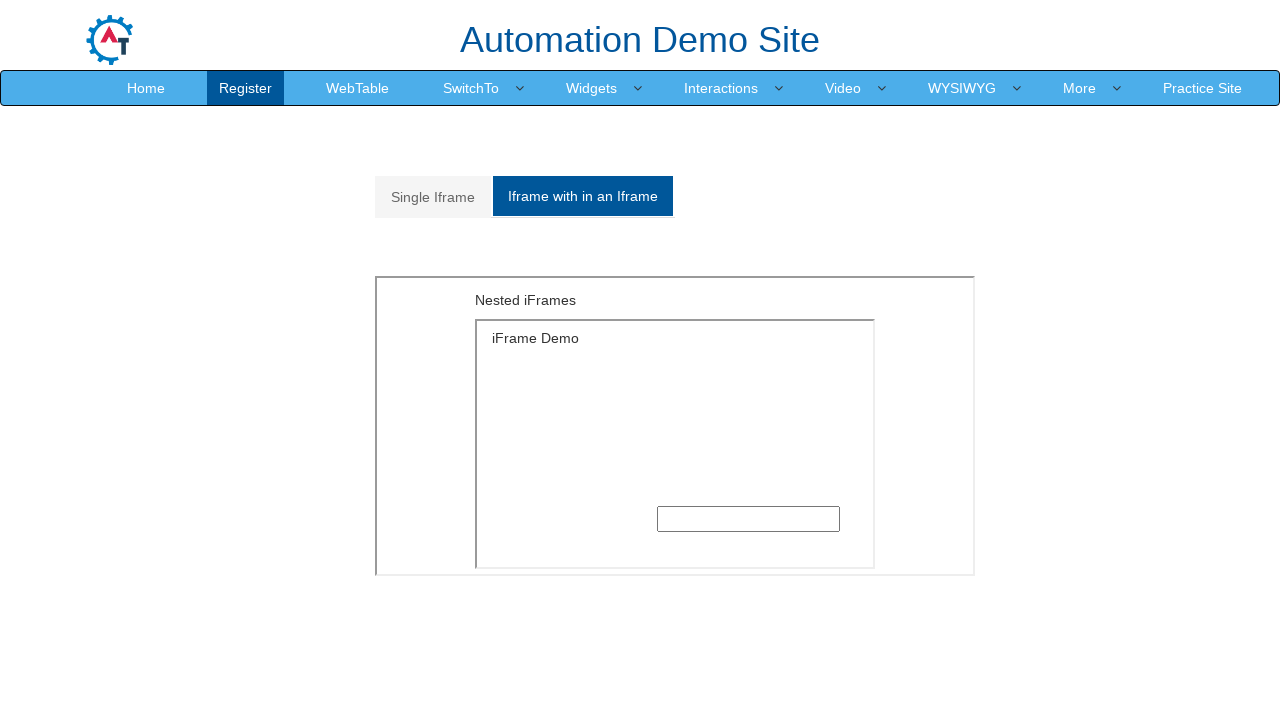

Located inner iframe nested within outer iframe
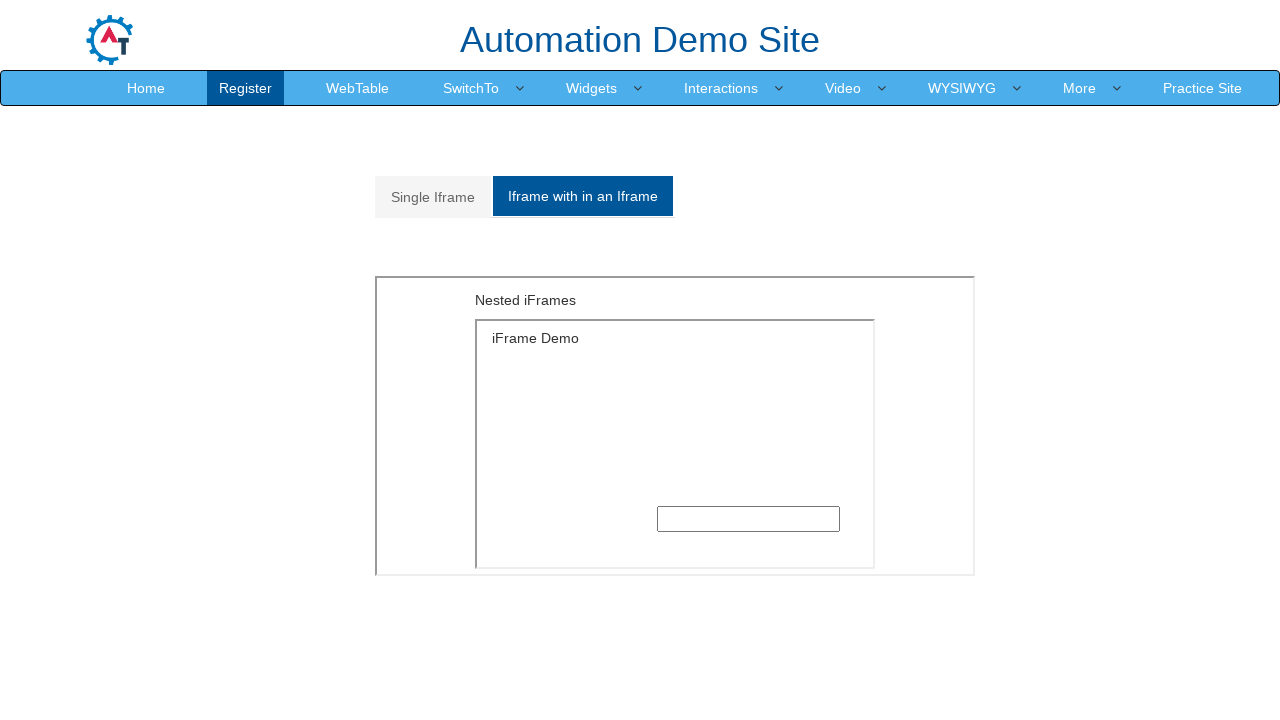

Filled text field in innermost iframe with 'Welcome' on xpath=//iframe[@src='MultipleFrames.html'] >> internal:control=enter-frame >> xp
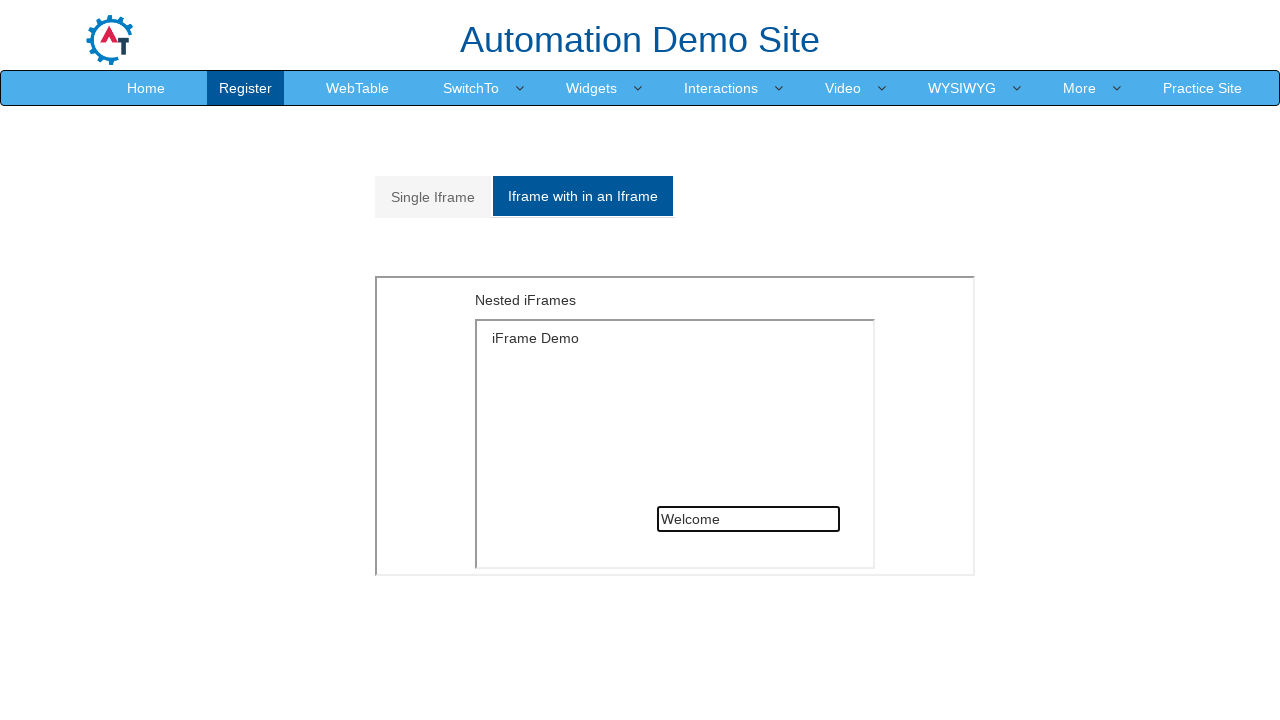

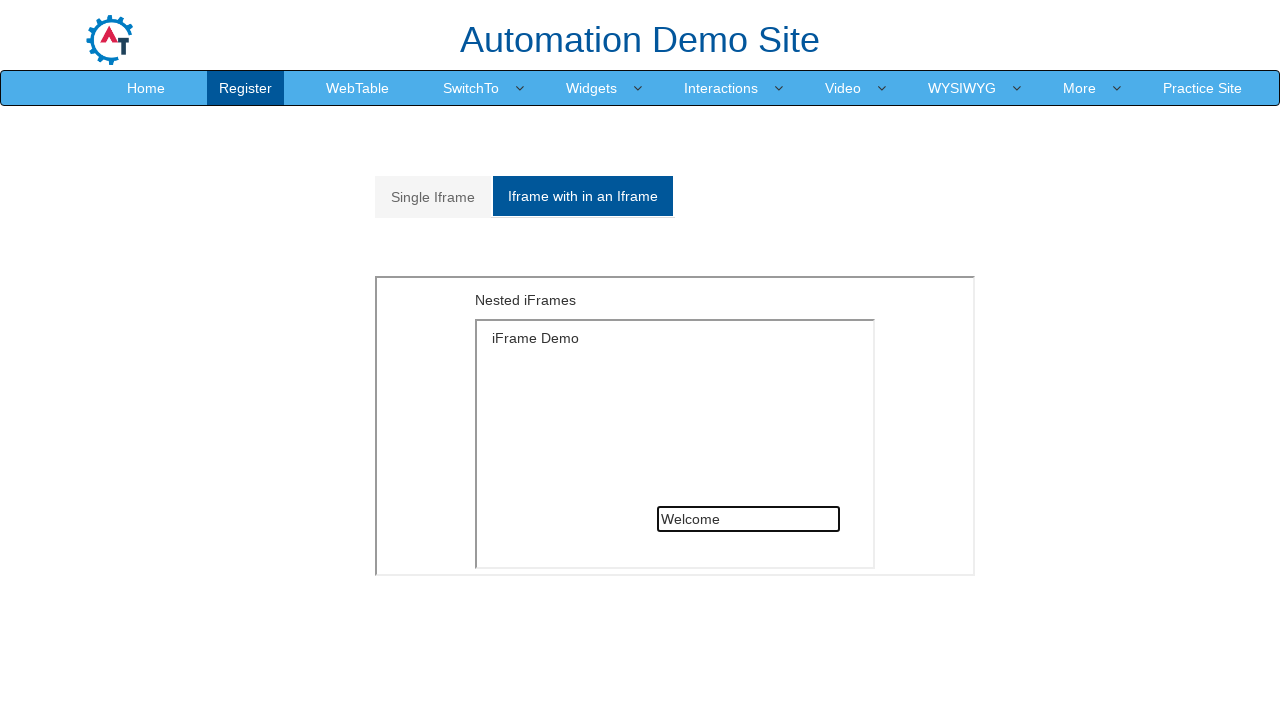